Tests dropdown selection functionality by selecting "Option 2" from a dropdown menu using visible text

Starting URL: https://the-internet.herokuapp.com/dropdown

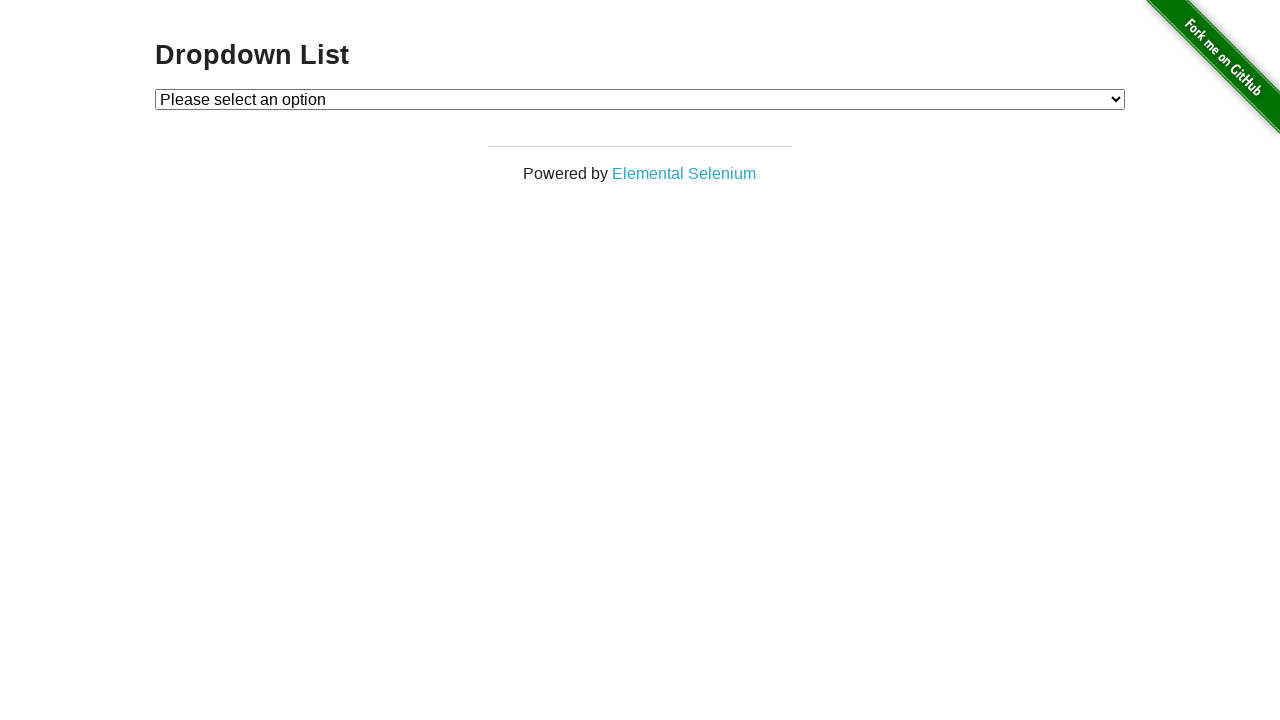

Navigated to dropdown test page
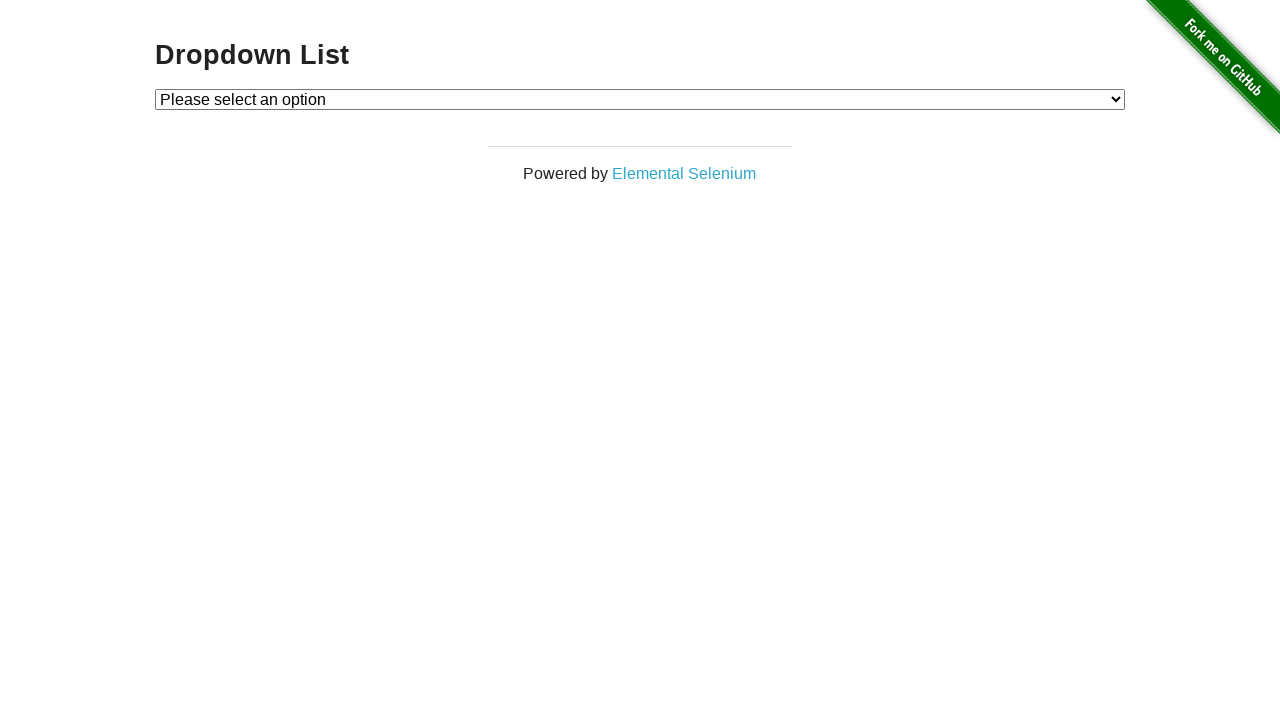

Selected 'Option 2' from dropdown menu on #dropdown
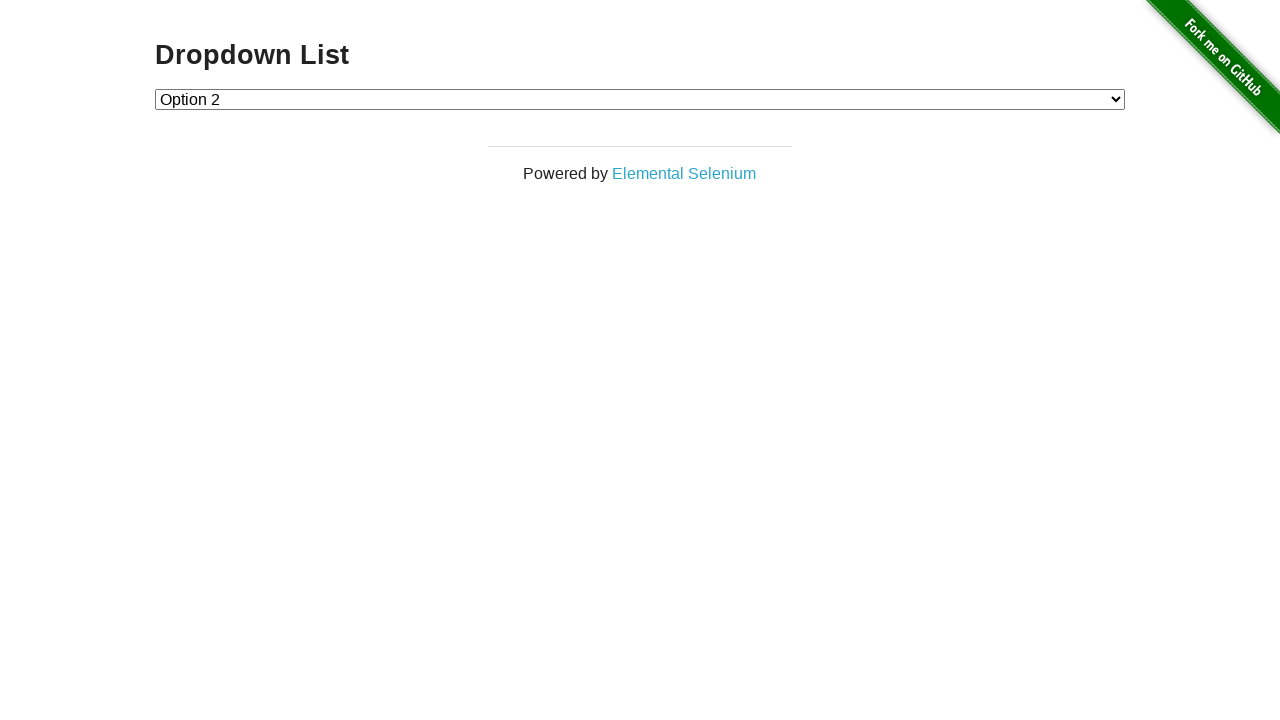

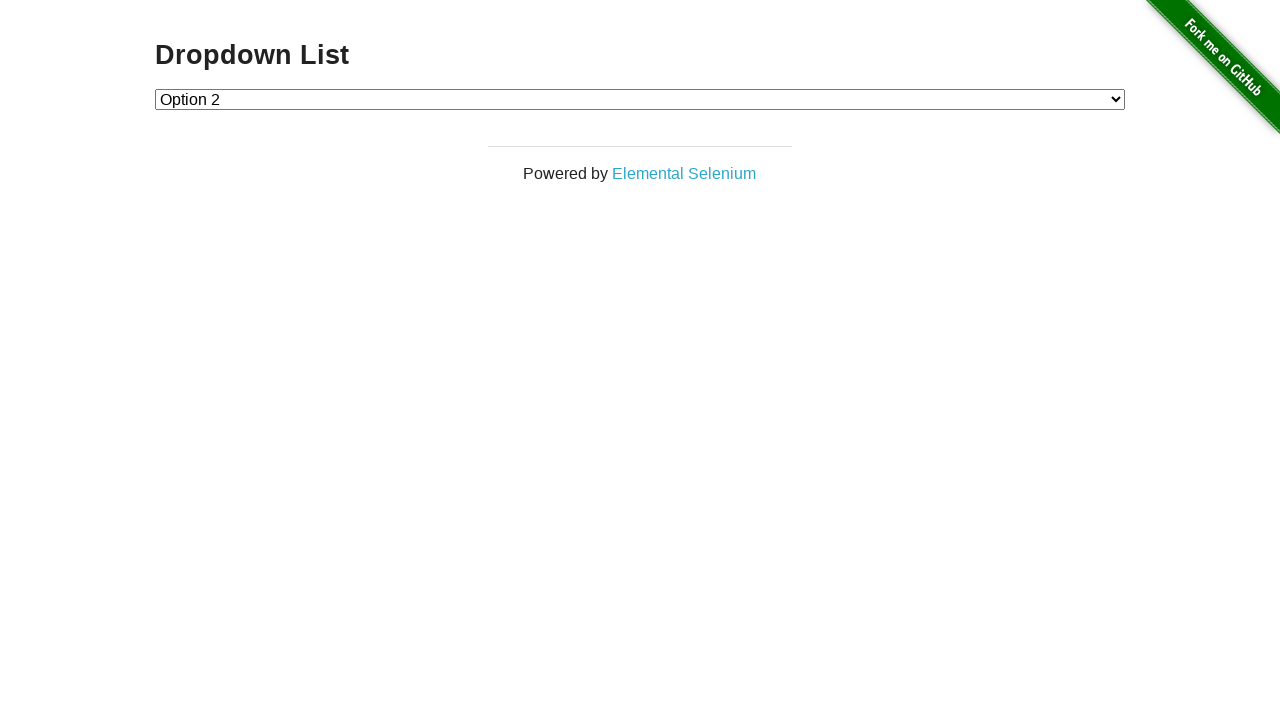